Tests cookie management functionality by adding a custom cookie, retrieving all cookies, deleting a specific cookie, and then deleting all cookies on the Flipkart website

Starting URL: https://www.flipkart.com

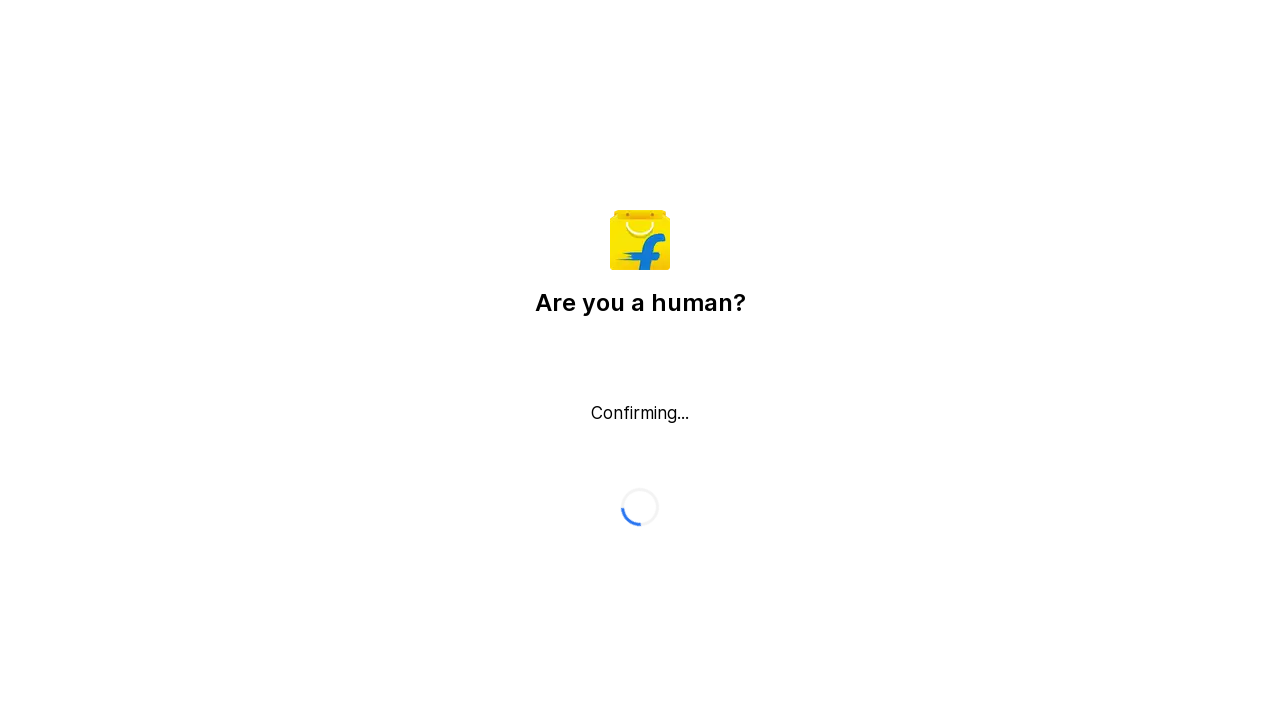

Added custom cookie 'mechanical' with value 'engineer' to Flipkart domain
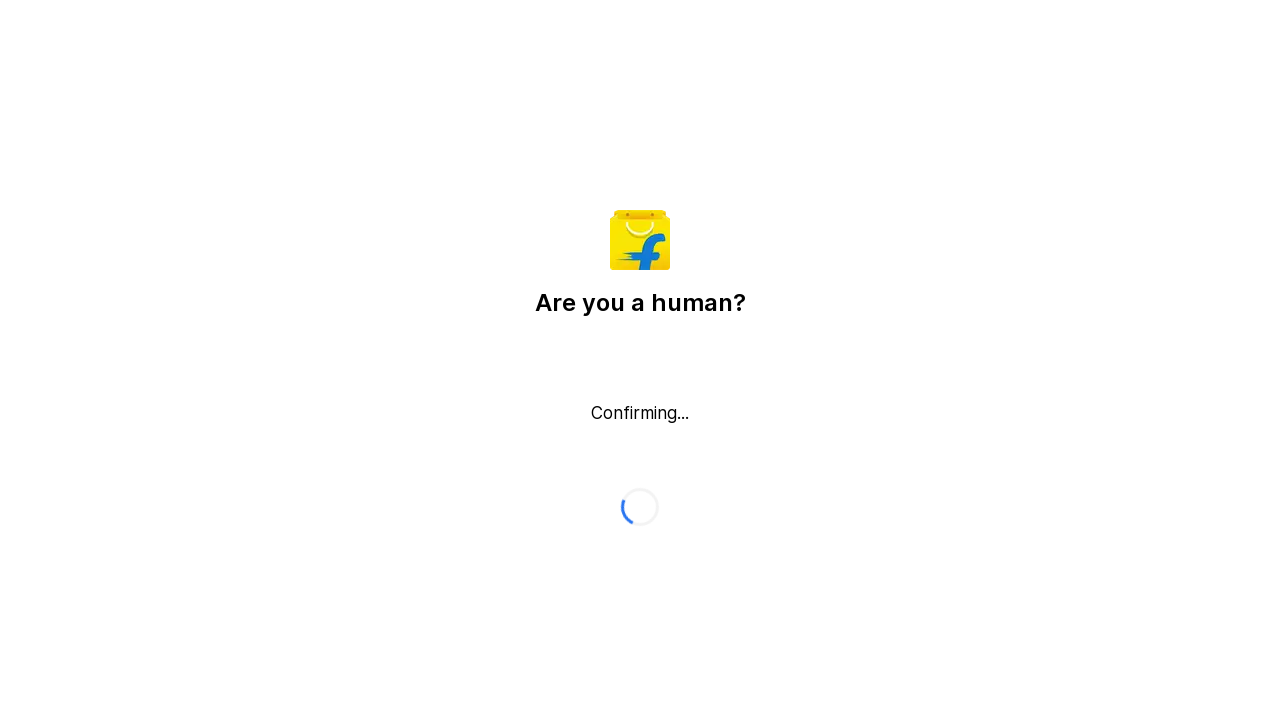

Retrieved all cookies from context
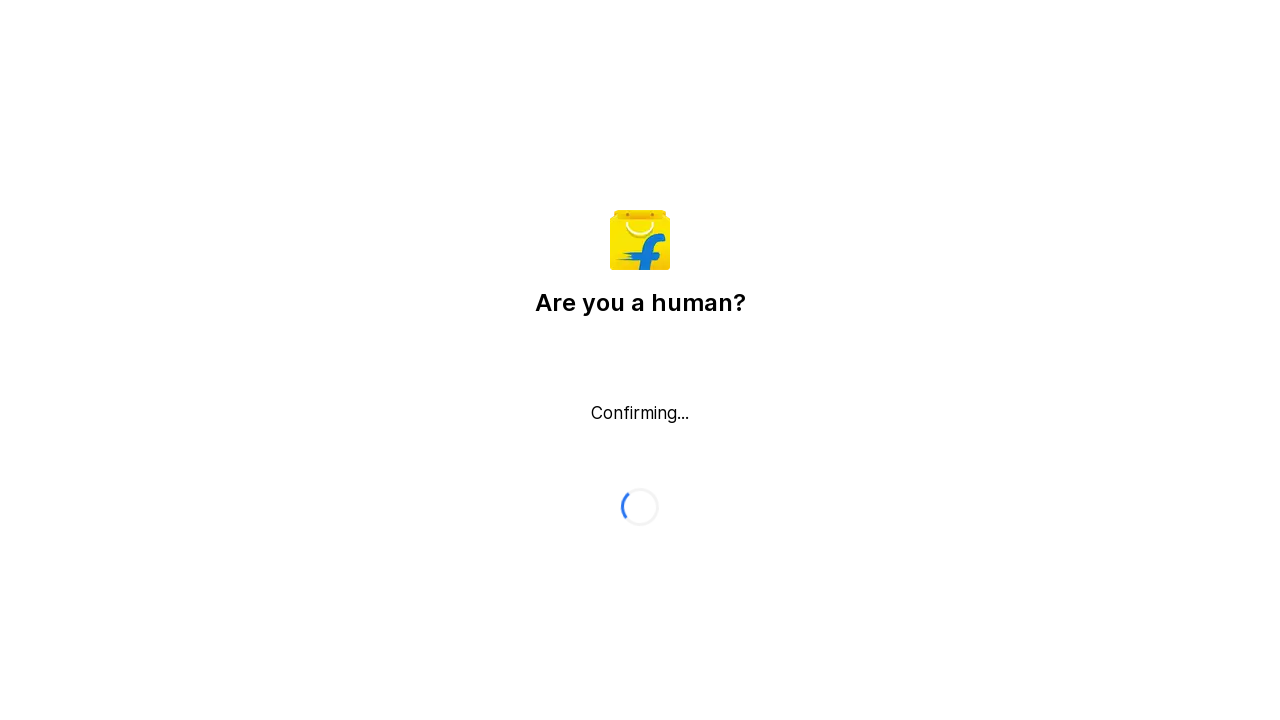

Verified custom cookie 'mechanical' is present in cookies list
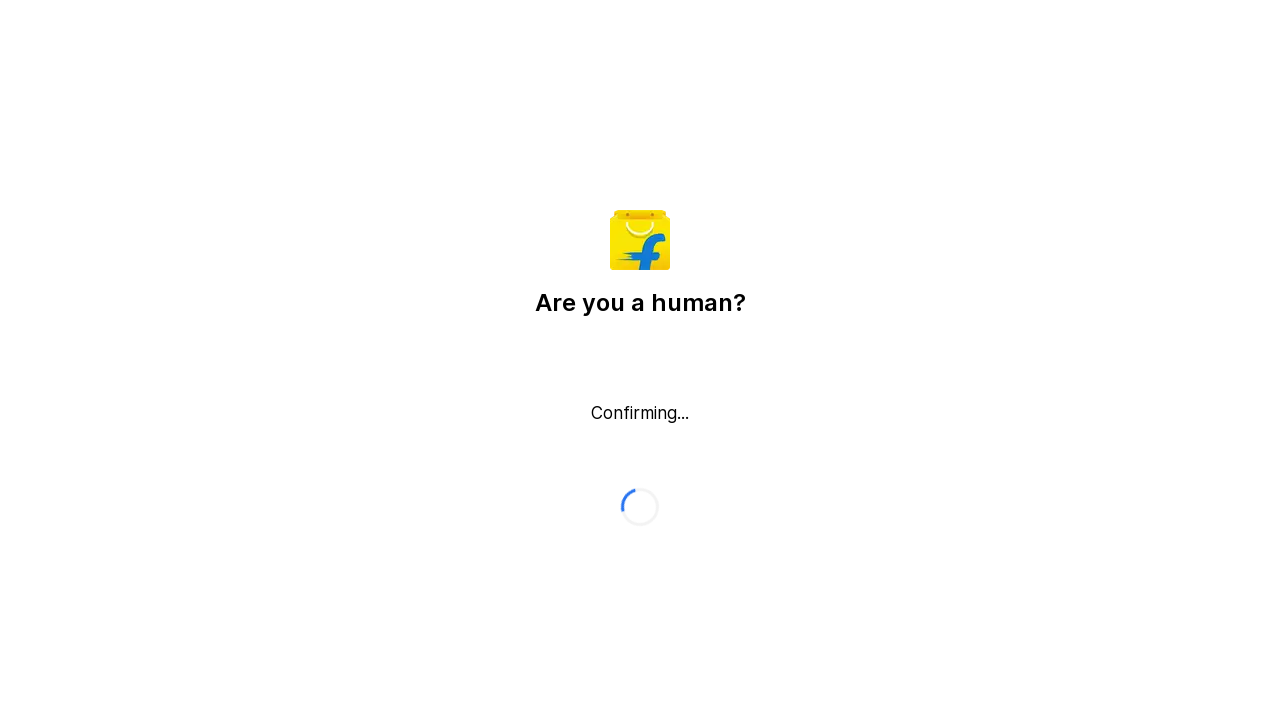

Retrieved all cookies before selective deletion
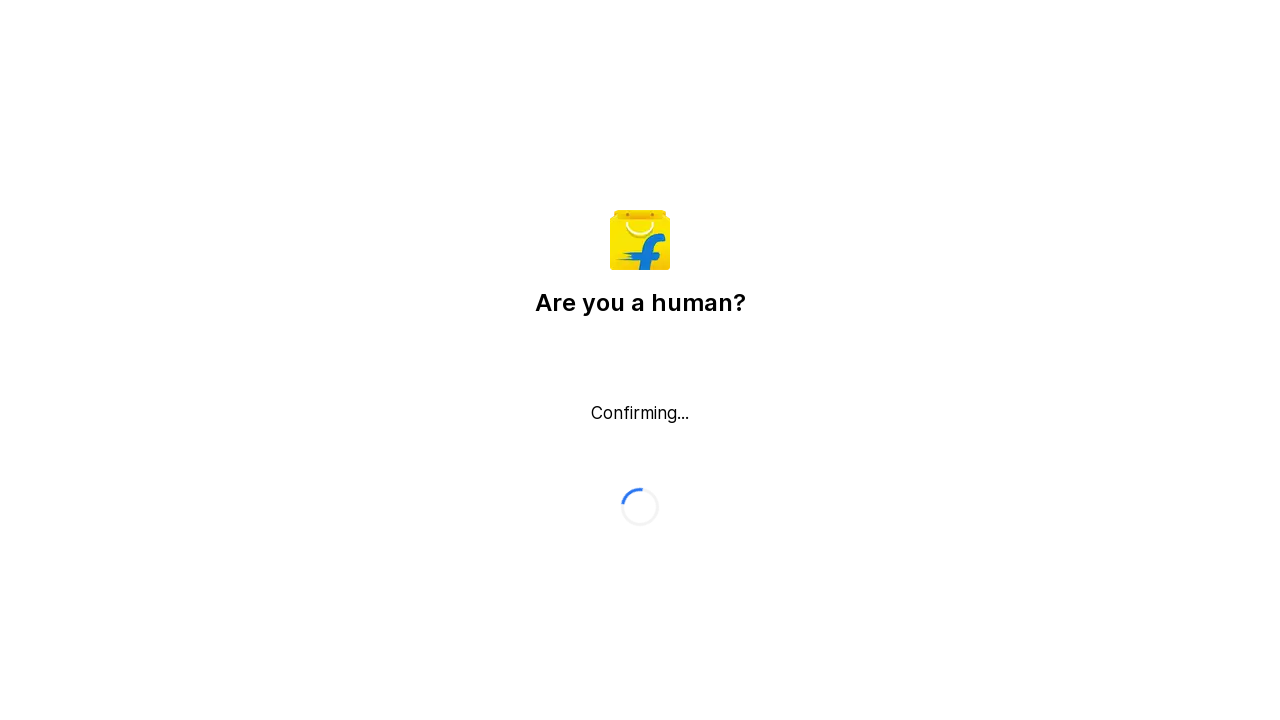

Cleared all cookies from context
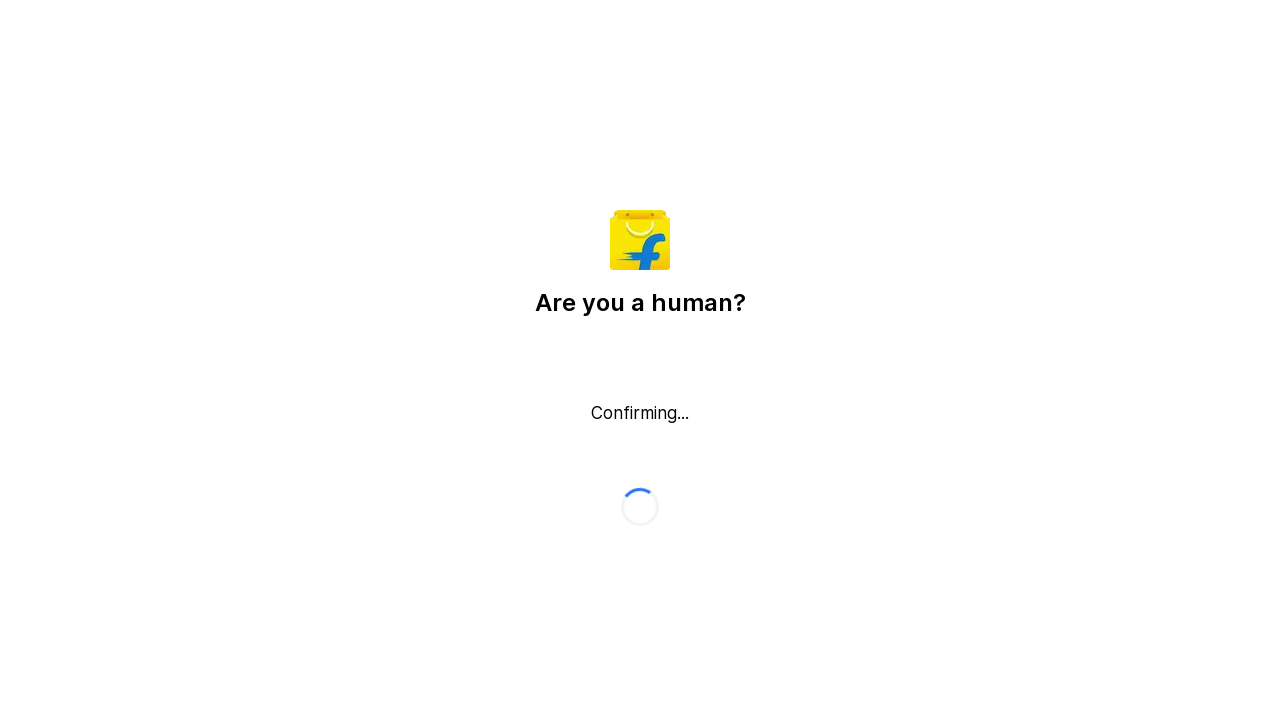

Re-added all cookies except 'mechanical' cookie
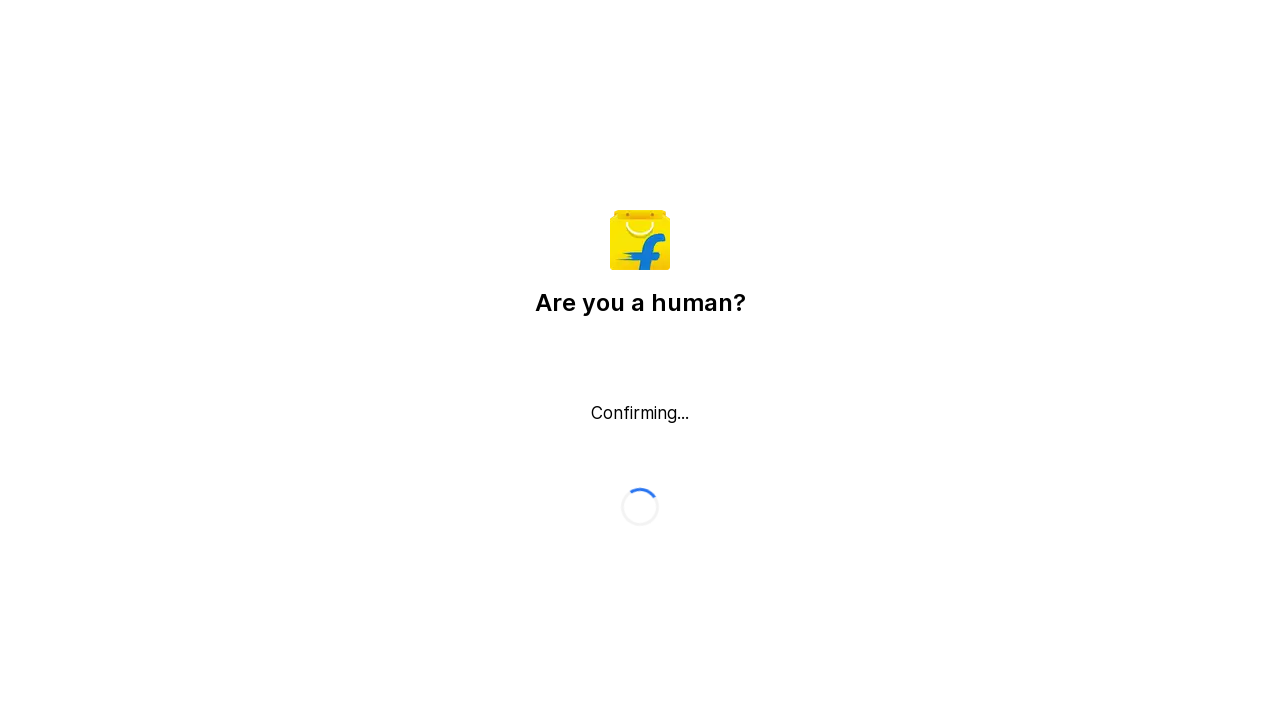

Retrieved all cookies to verify deletion
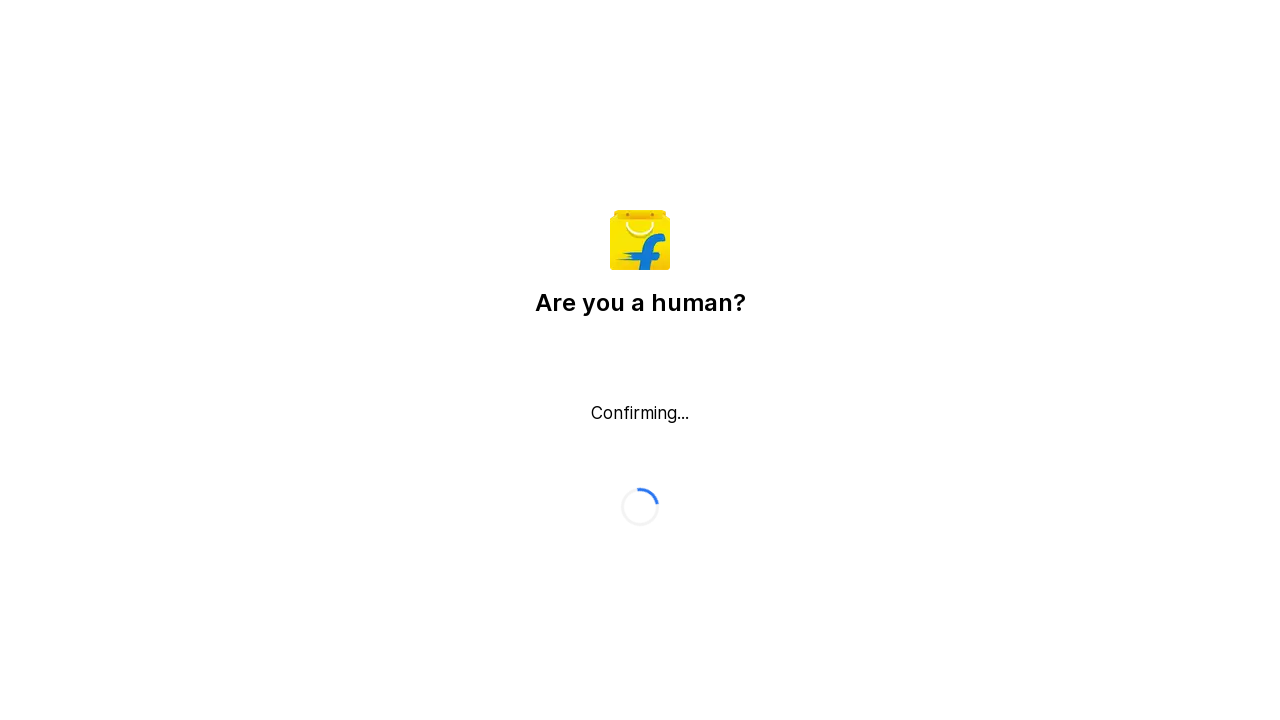

Verified custom cookie 'mechanical' has been successfully deleted
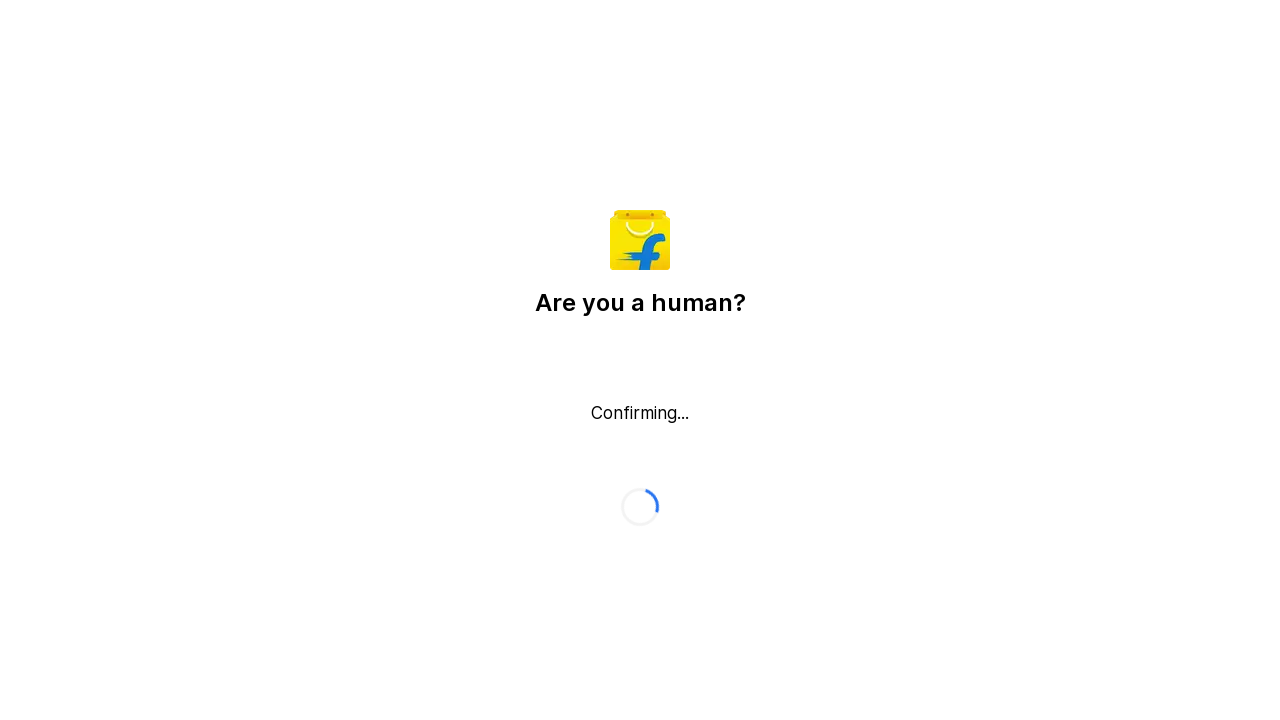

Cleared all remaining cookies from context
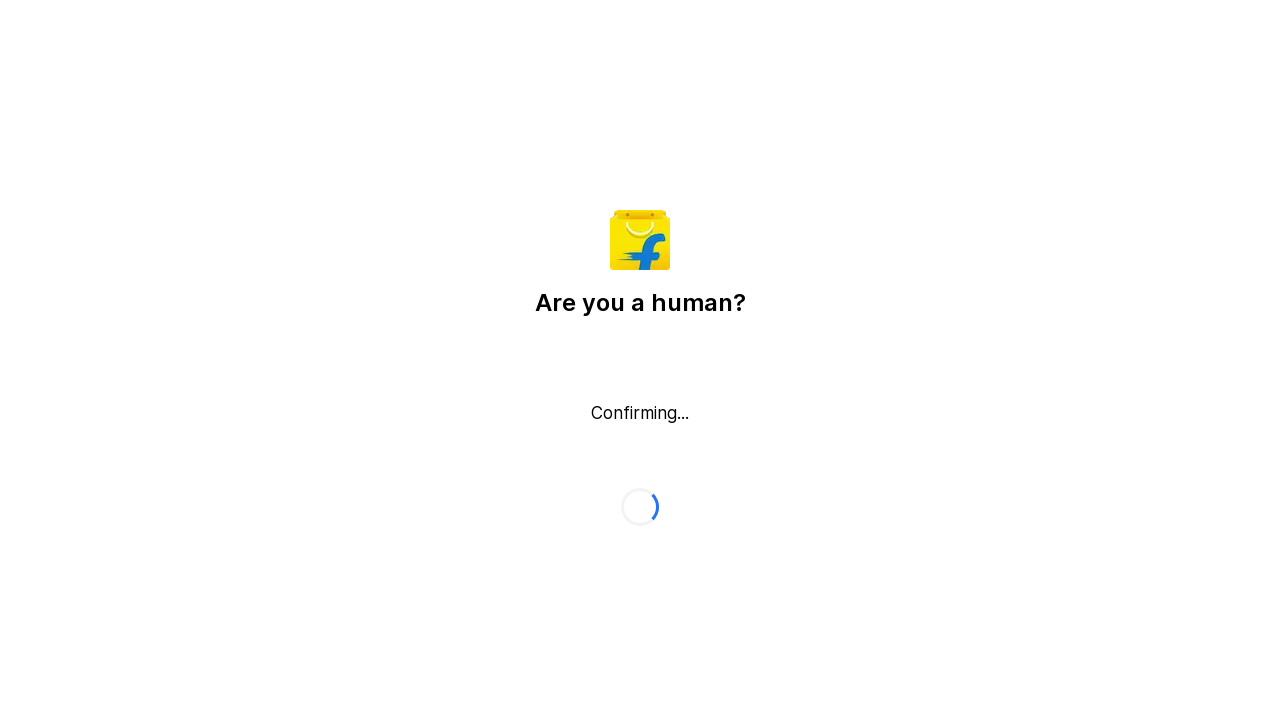

Retrieved cookies list to verify all cookies are deleted
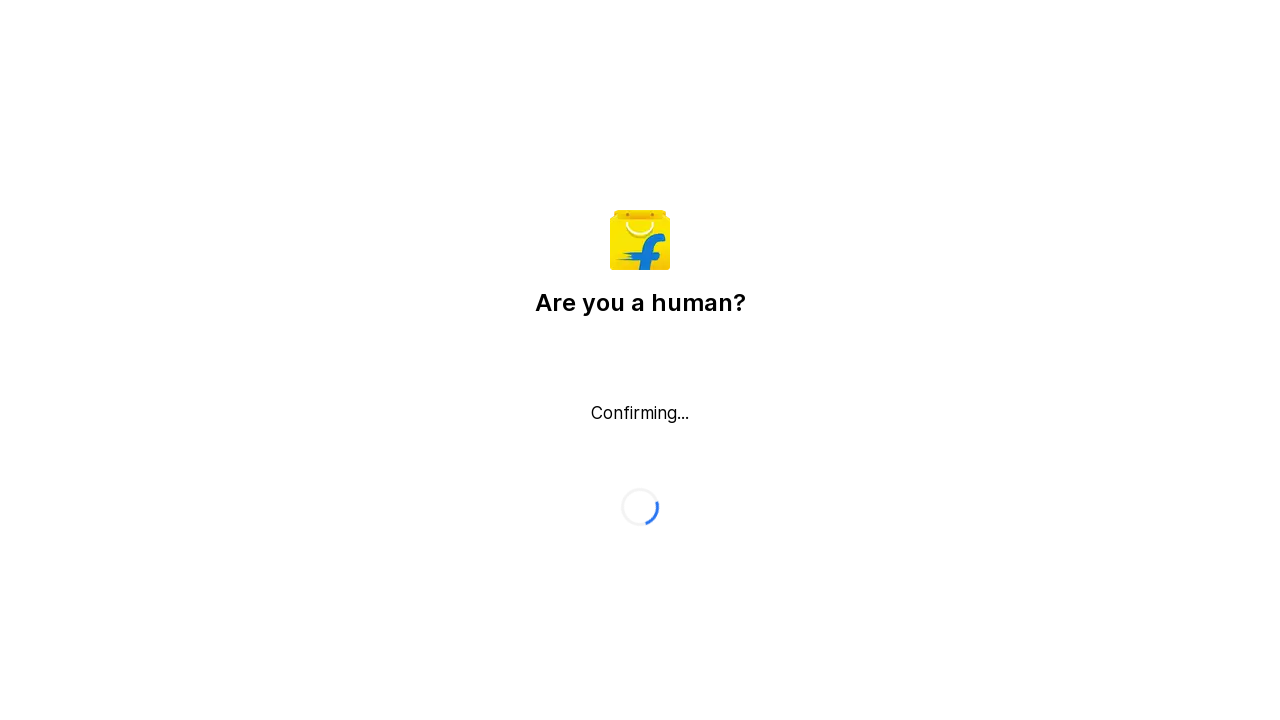

Verified all cookies have been successfully deleted
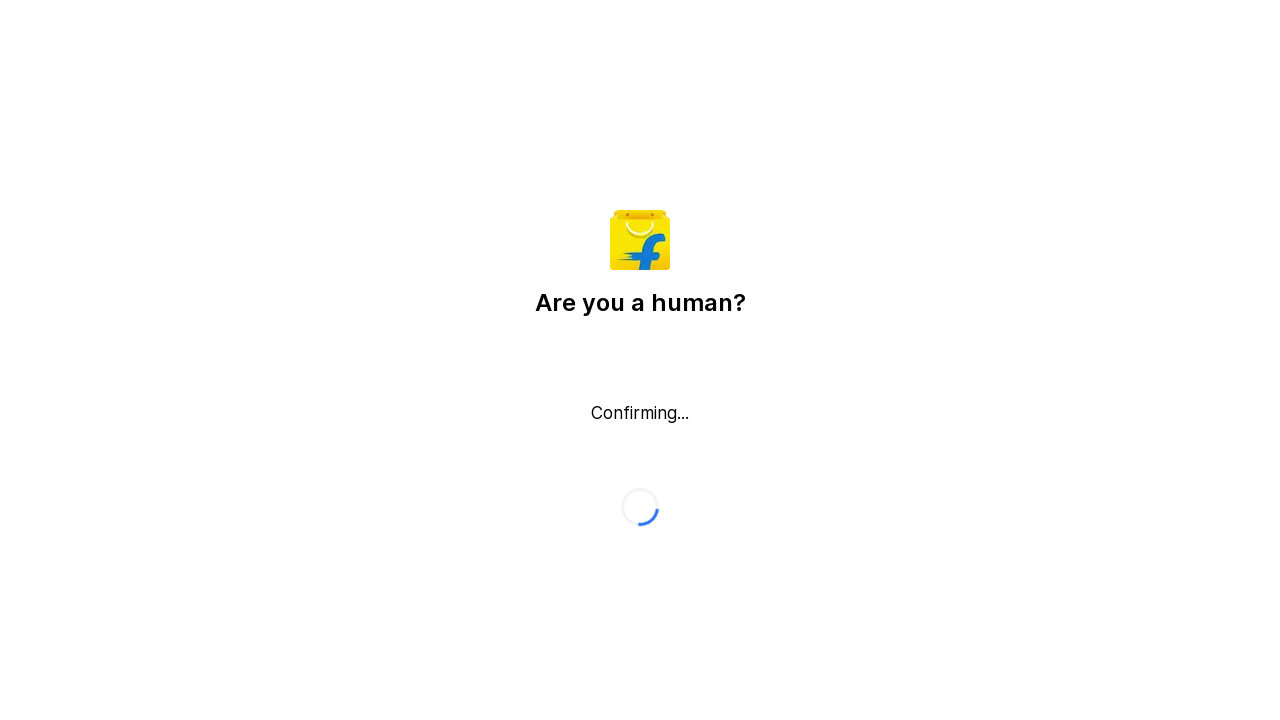

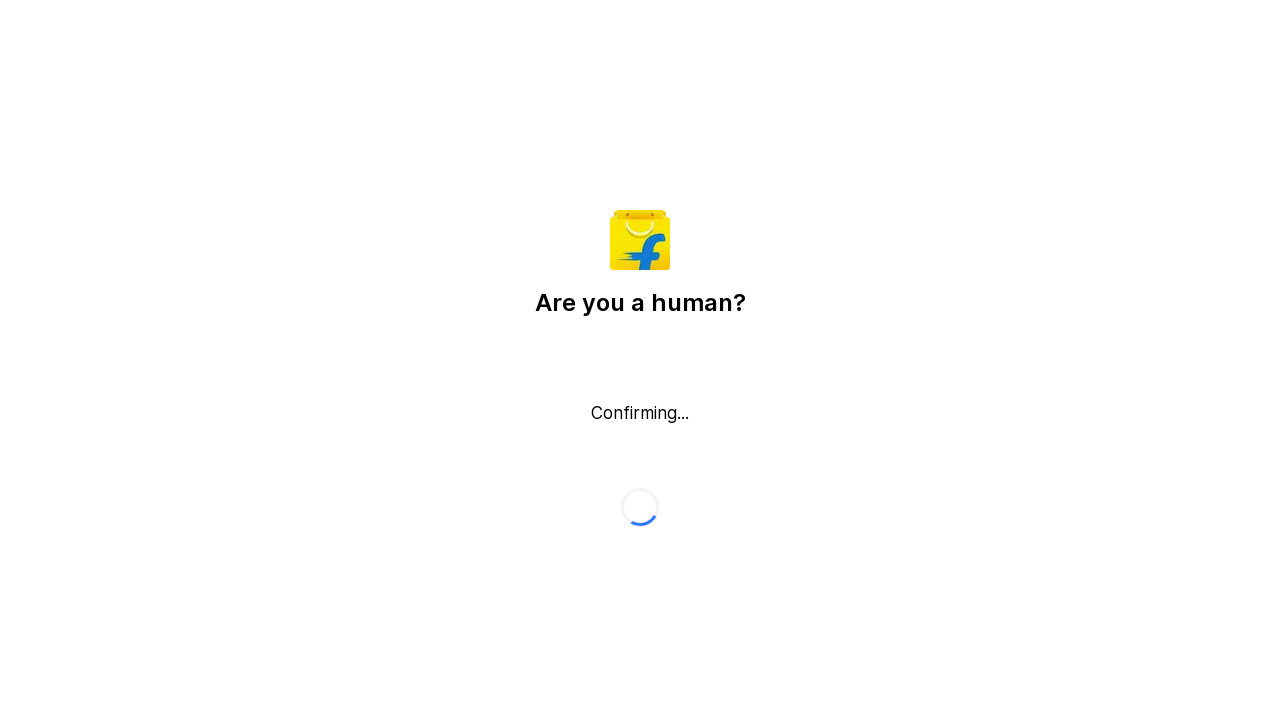